Navigates to a demo page for window handling and clicks a button to open a new tab/window

Starting URL: https://demo.automationtesting.in/Windows.html

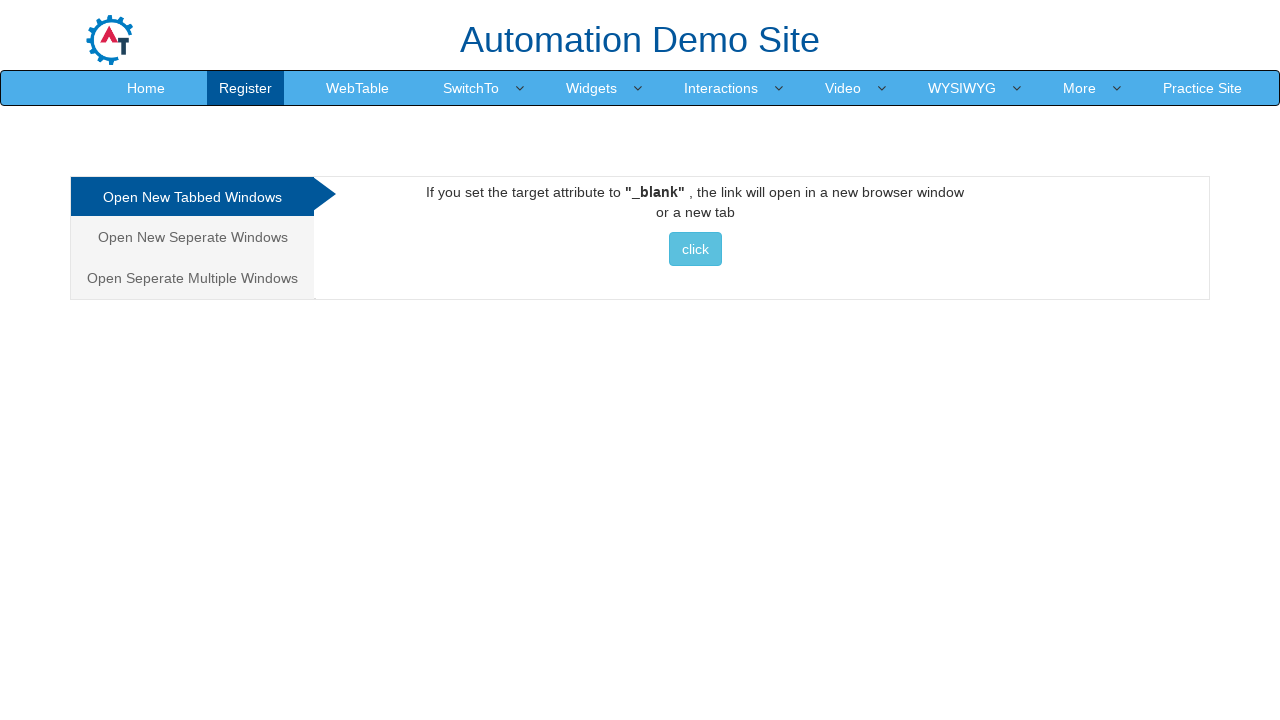

Navigated to window handling demo page
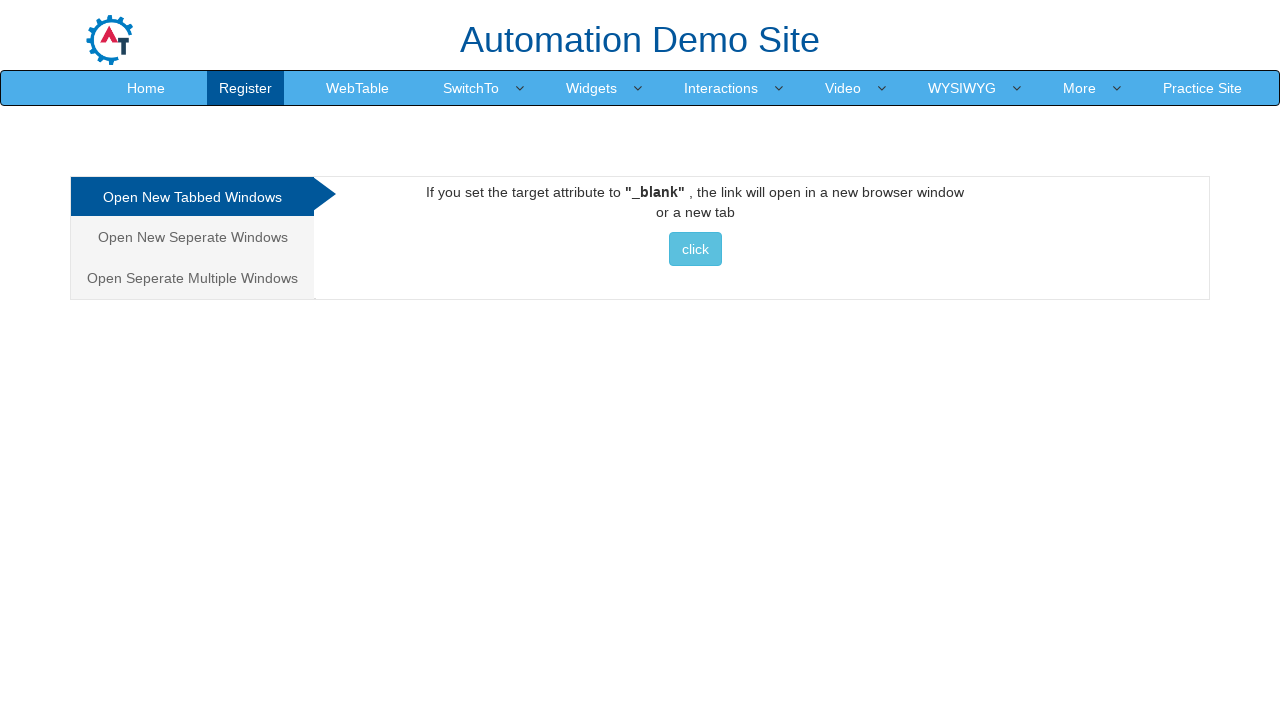

Clicked button to open new tab/window at (695, 249) on xpath=//*[@id='Tabbed']/a/button
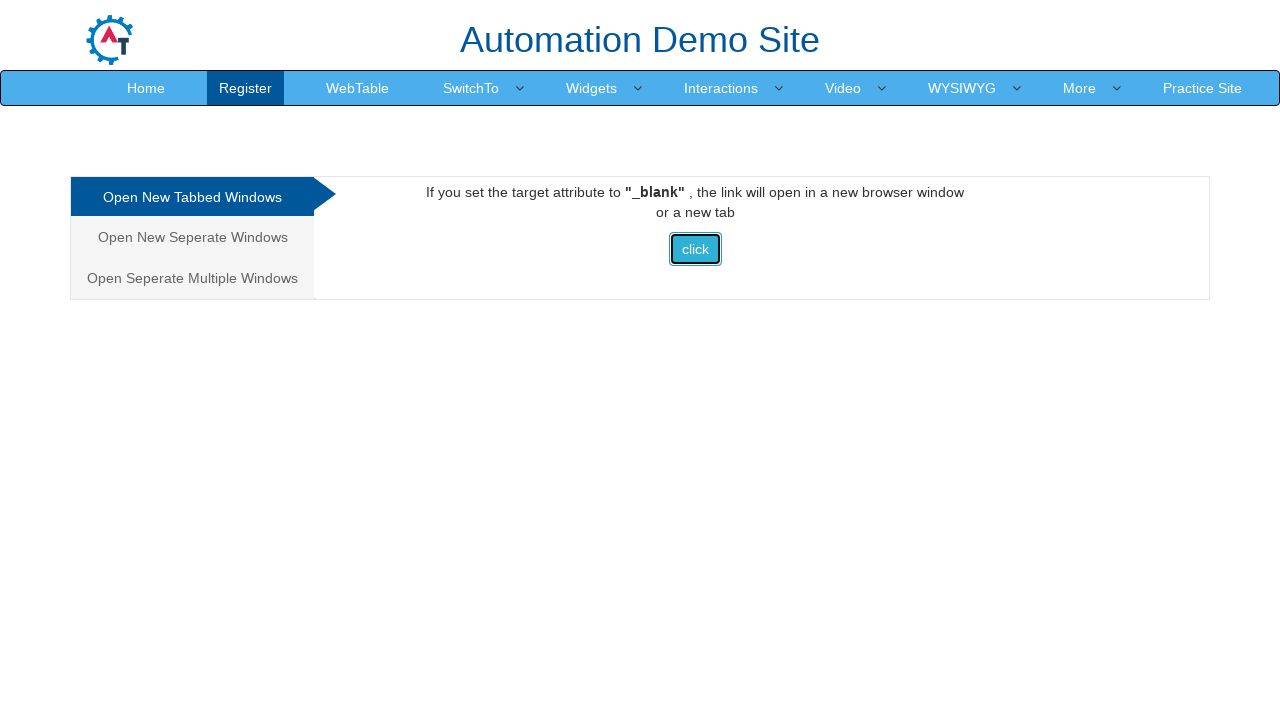

Waited for new tab/window to open
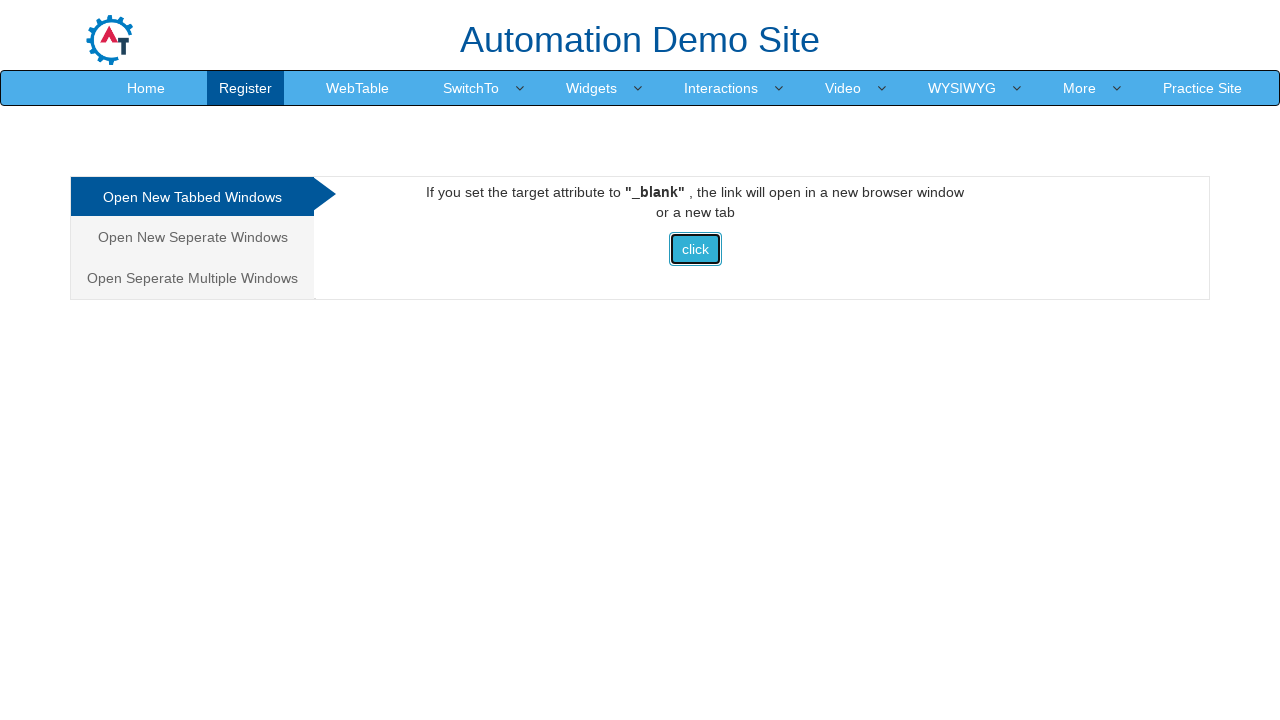

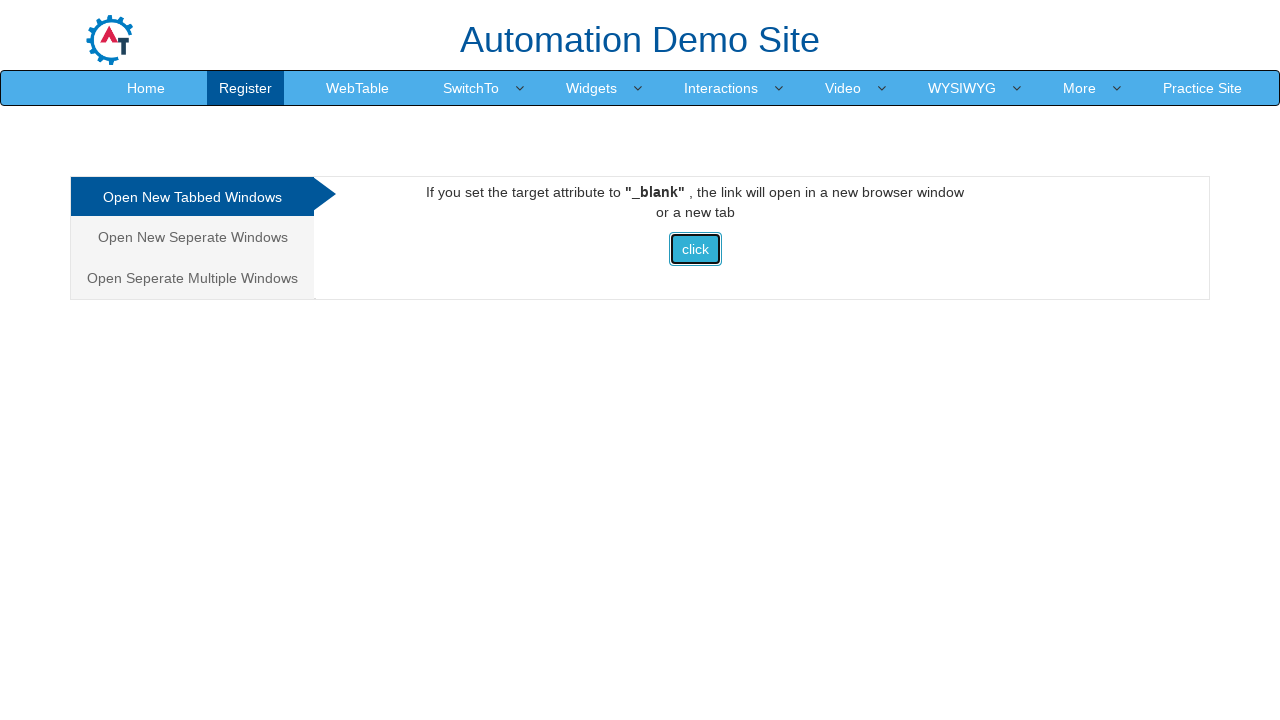